Tests basic navigation by loading the GitLab homepage and reloading the page.

Starting URL: https://gitlab.com/

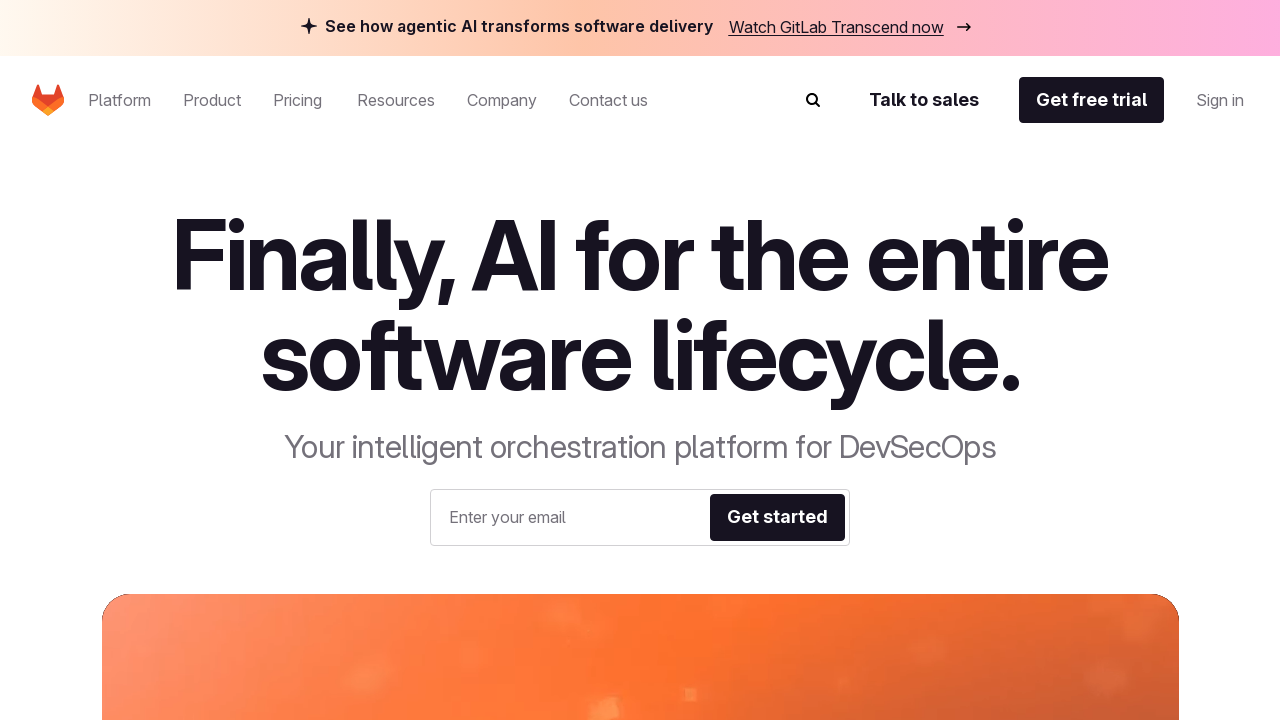

Navigated to GitLab homepage
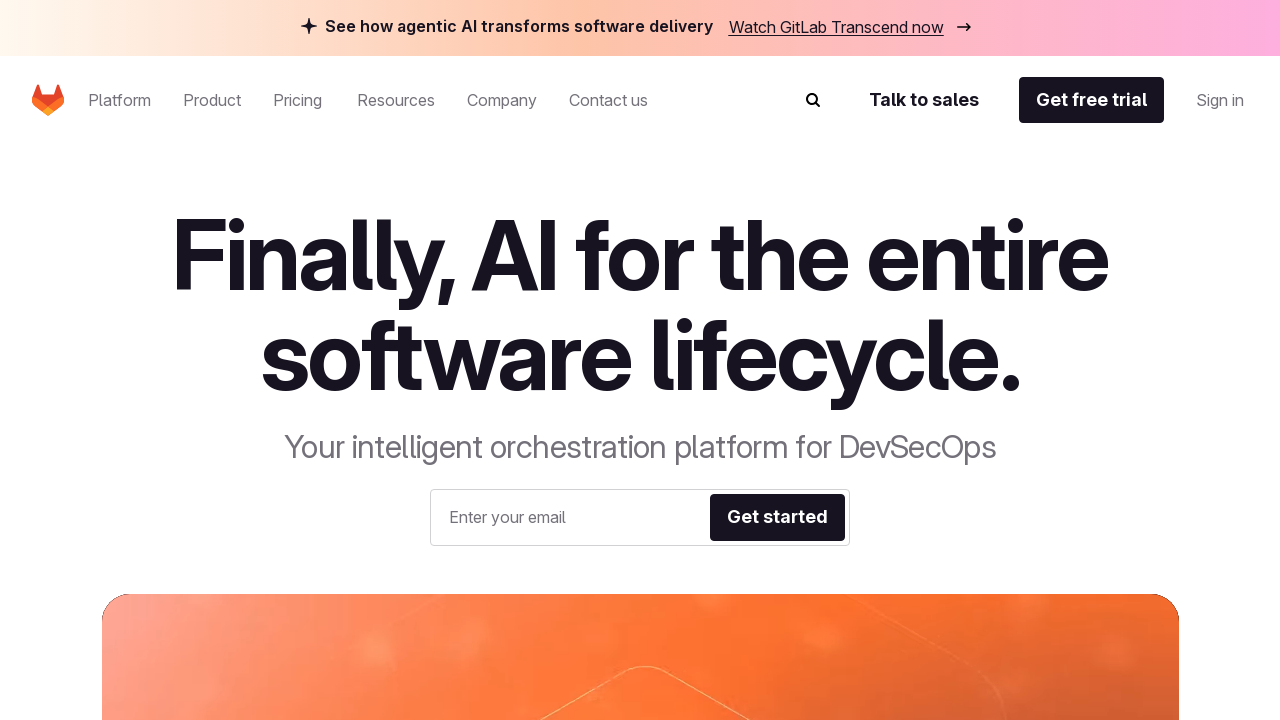

Reloaded the GitLab homepage
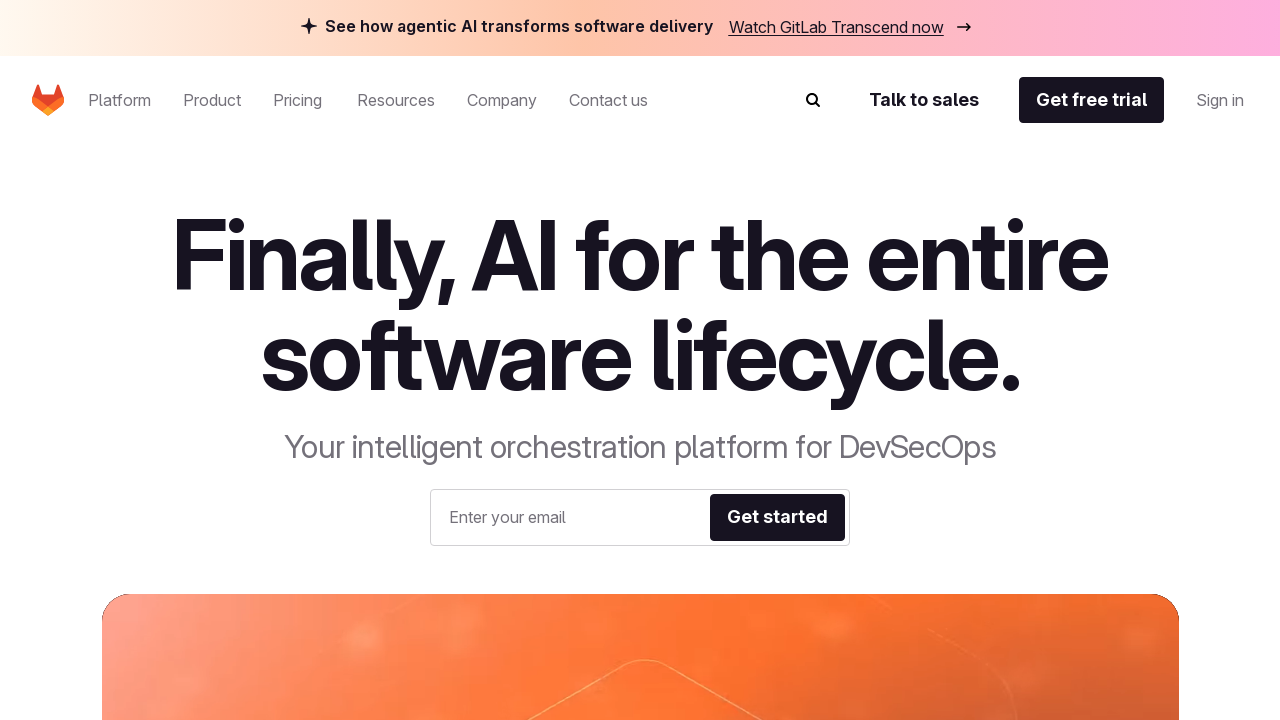

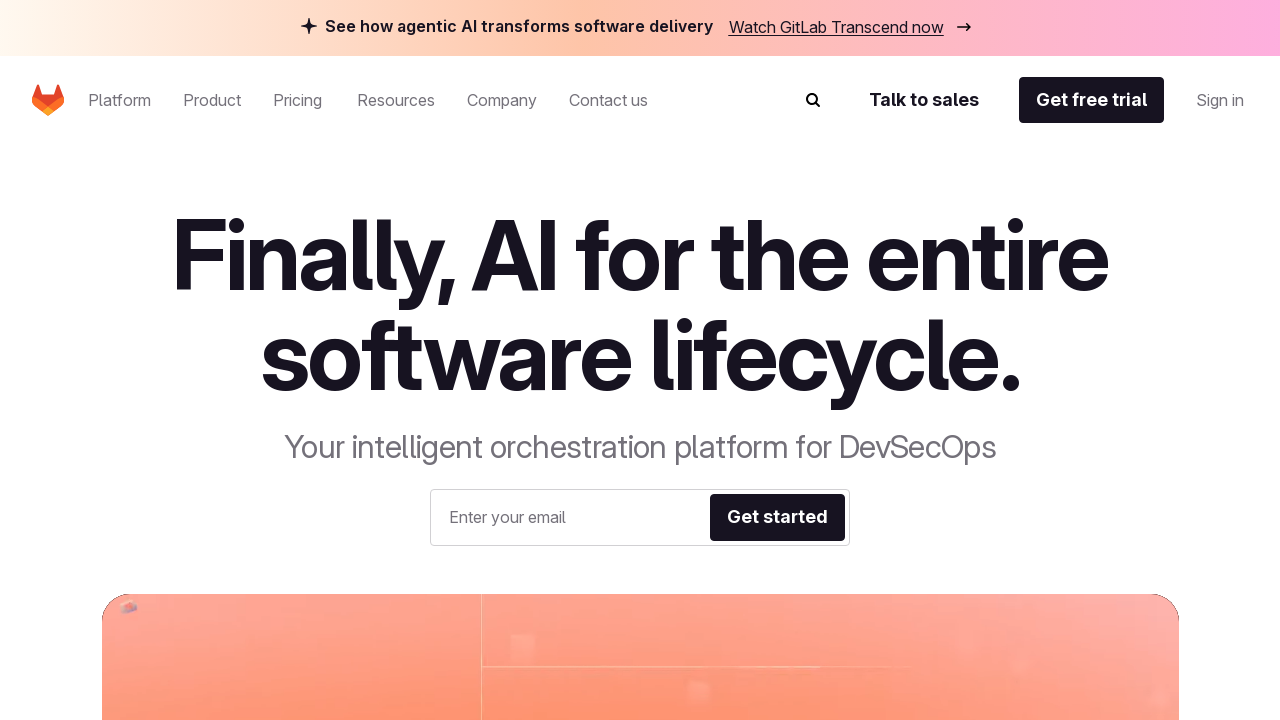